Tests a signup/registration form by filling in first name, last name, and email fields, then submitting the form

Starting URL: https://secure-retreat-92358.herokuapp.com/

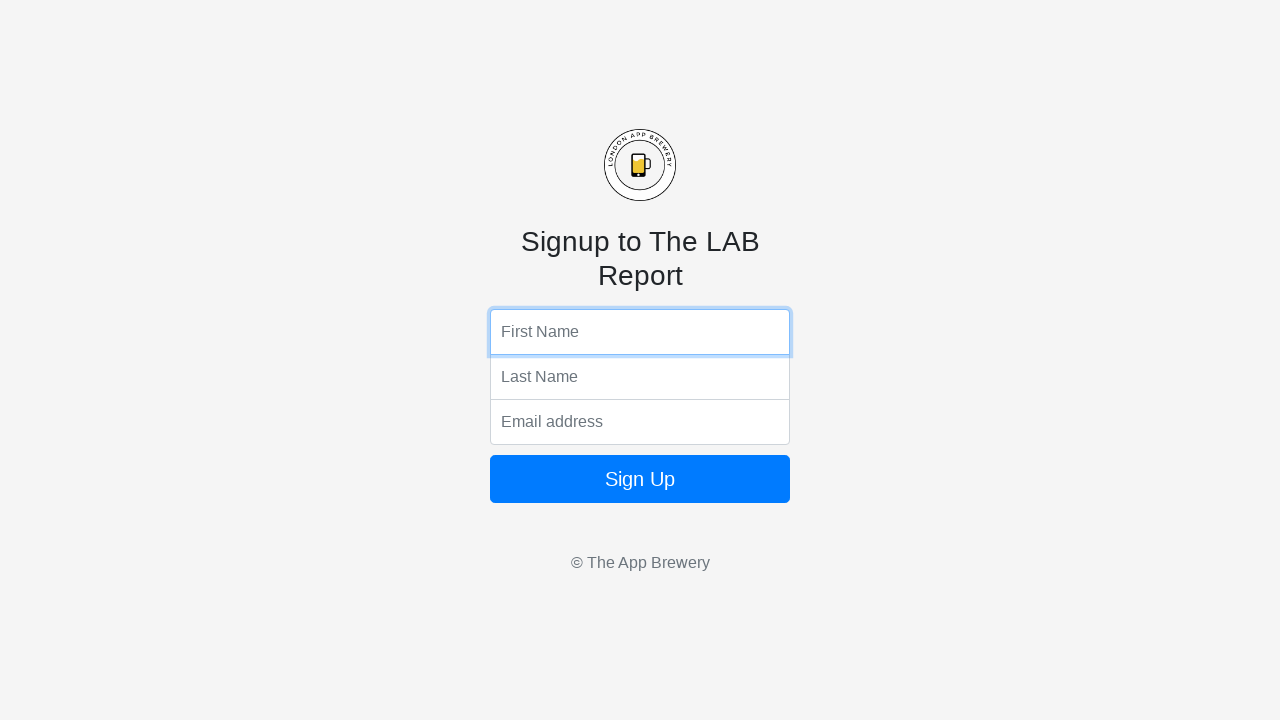

Filled first name field with 'Marcus' on input[name='fName']
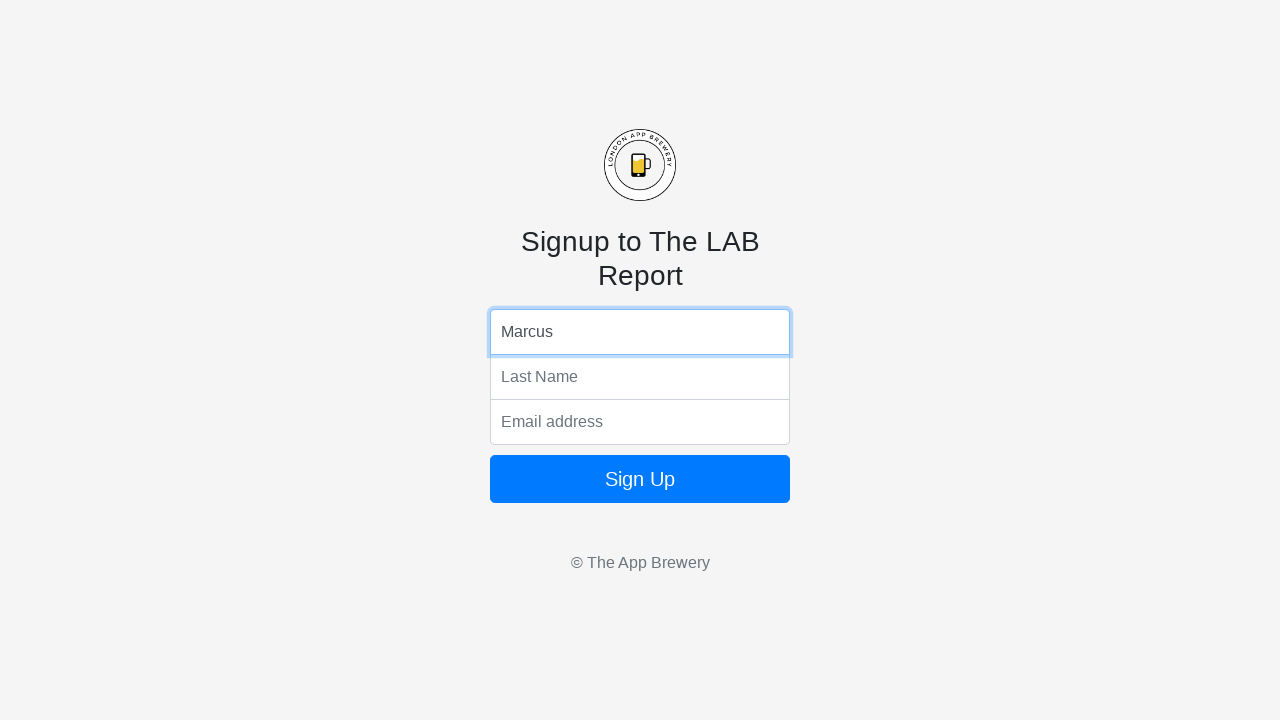

Filled last name field with 'Thompson' on input[name='lName']
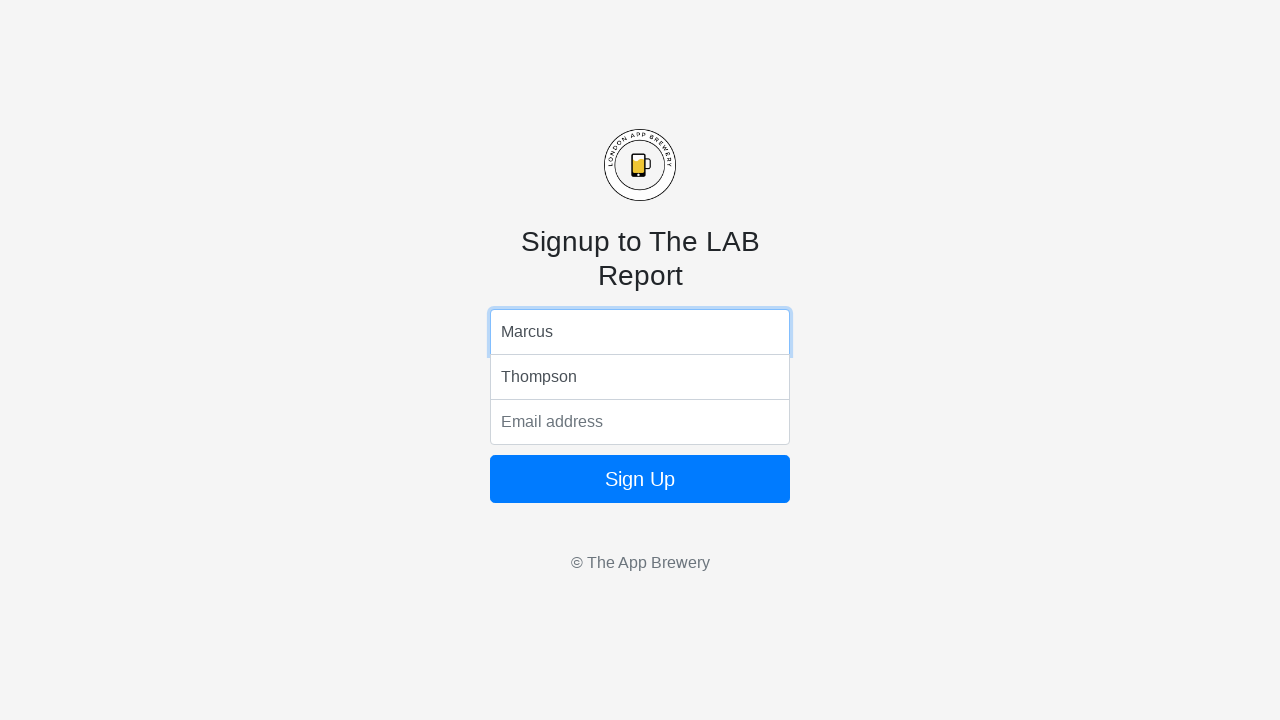

Filled email field with 'marcus.thompson87@example.com' on input[name='email']
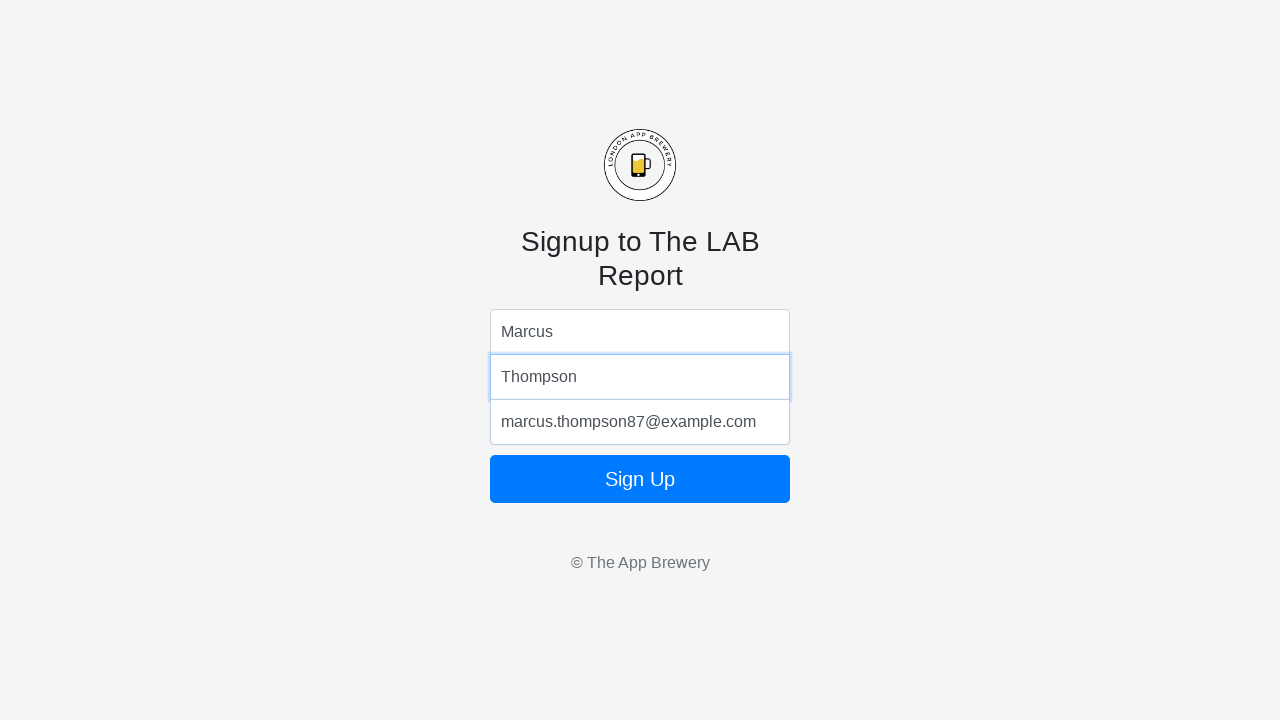

Clicked submit button to submit the signup form at (640, 479) on .btn
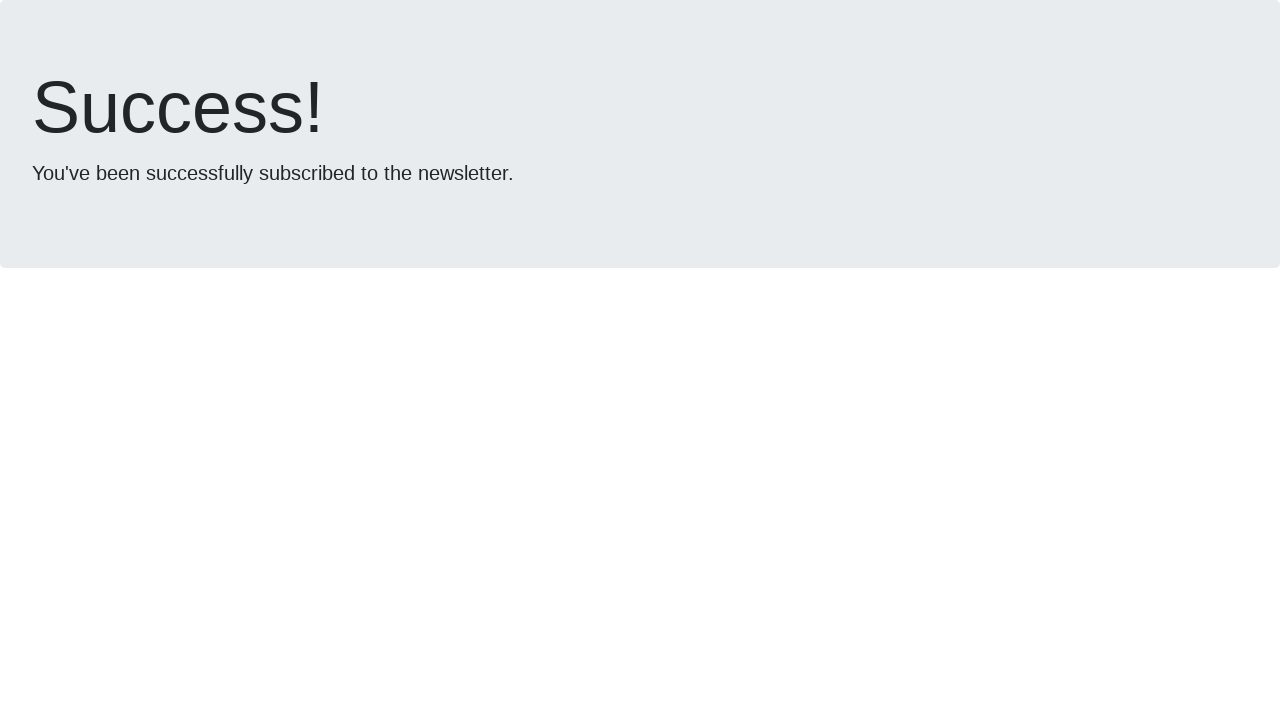

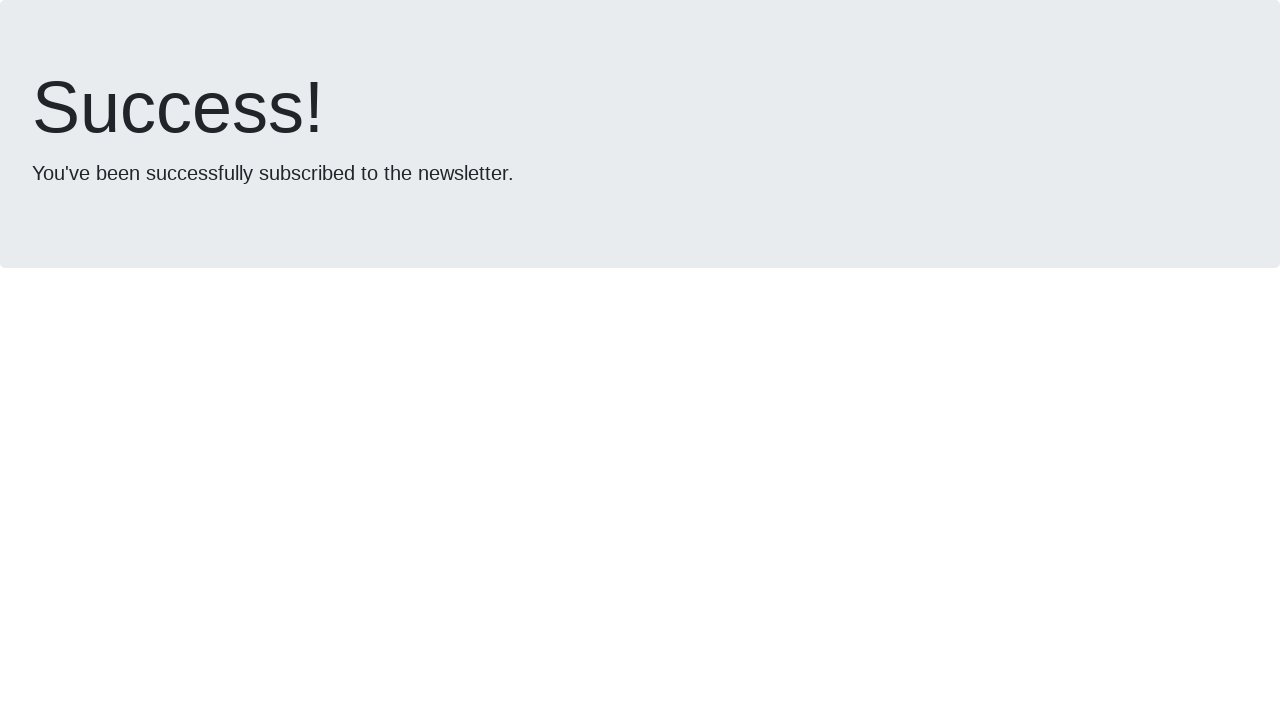